Tests autocomplete functionality by typing a letter in the search box and selecting "India" from the dropdown suggestions

Starting URL: https://demo.automationtesting.in/AutoComplete.html

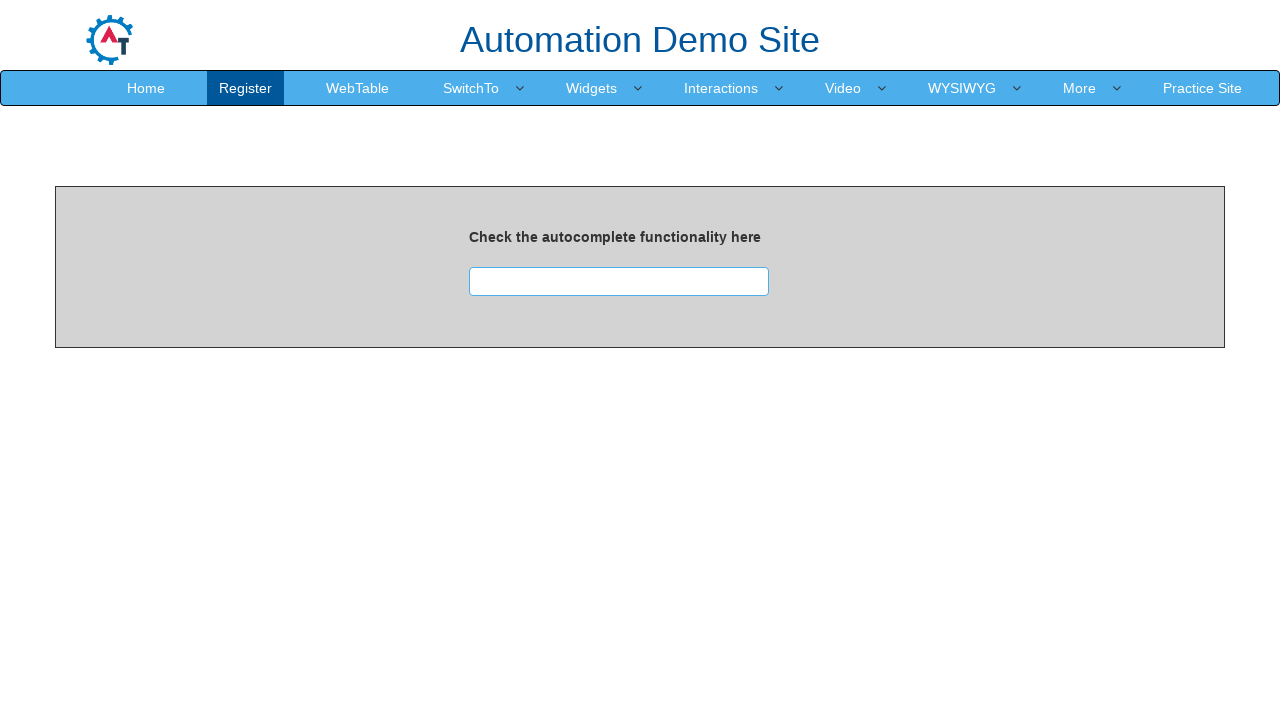

Typed 'I' in the autocomplete search box on //*[@id='searchbox']
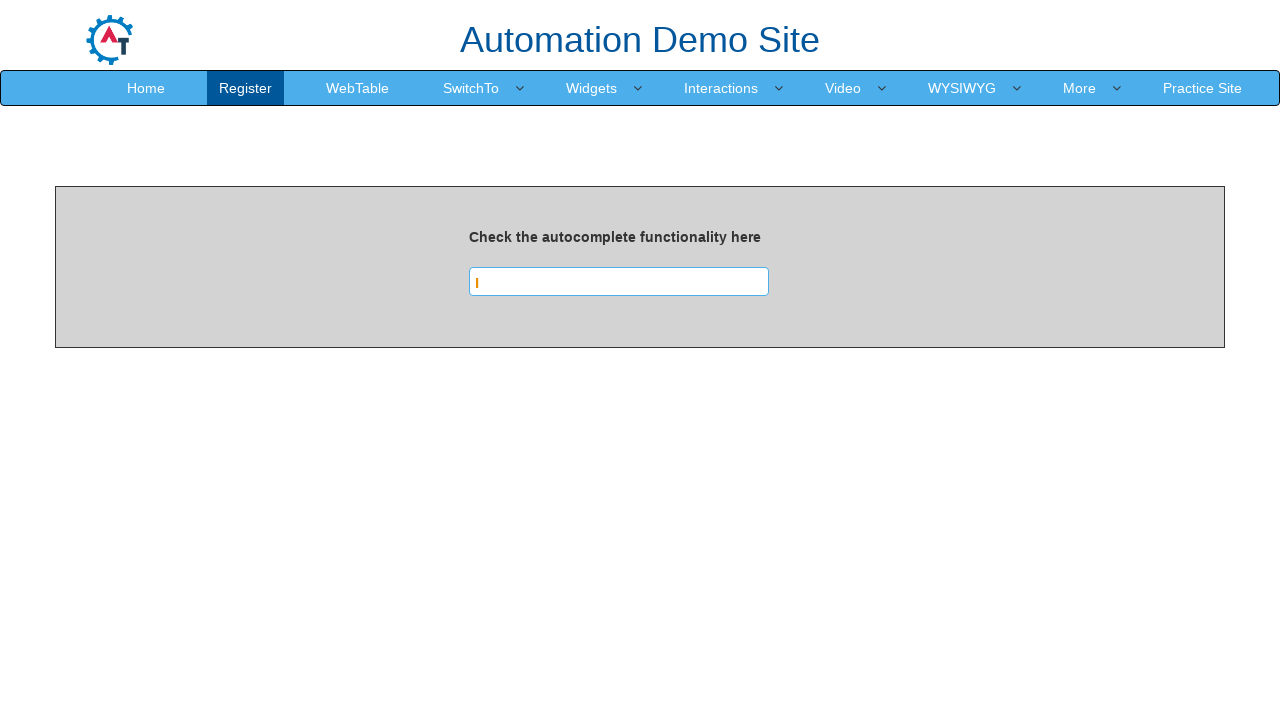

Autocomplete suggestions appeared
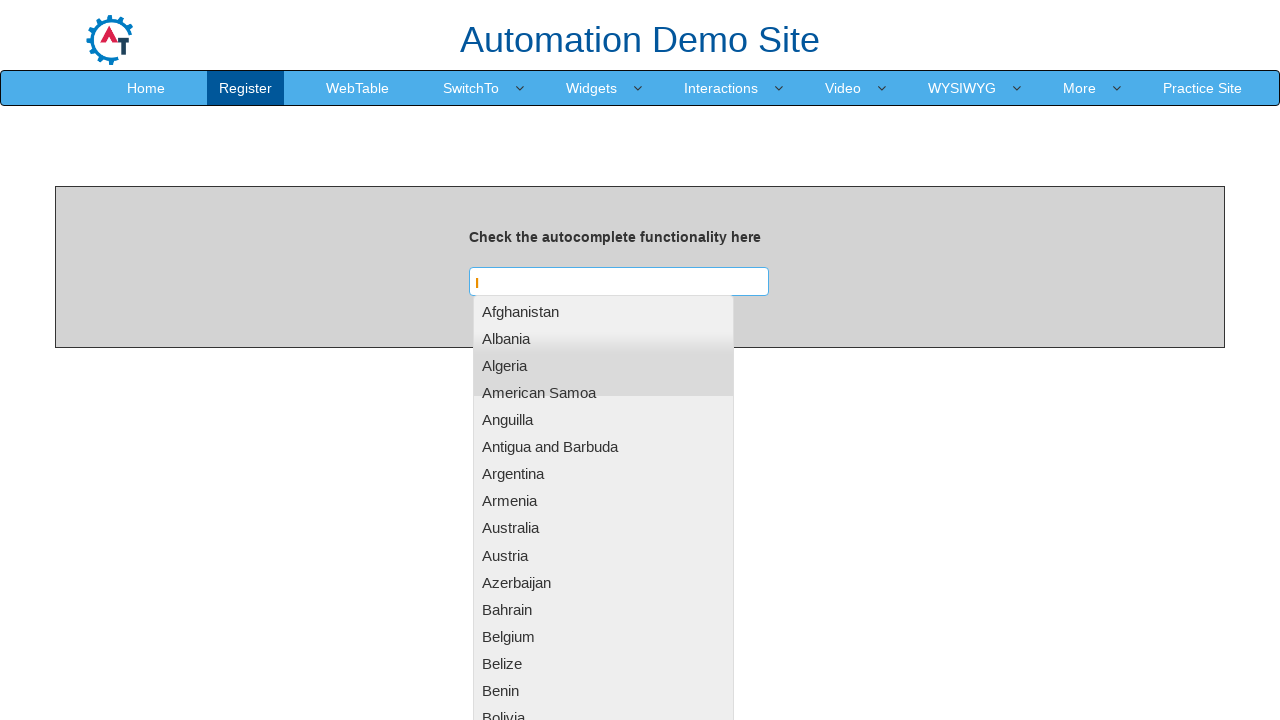

Selected 'India' from dropdown suggestions at (603, 360) on xpath=//*[@id='ui-id-1']/li >> nth=64
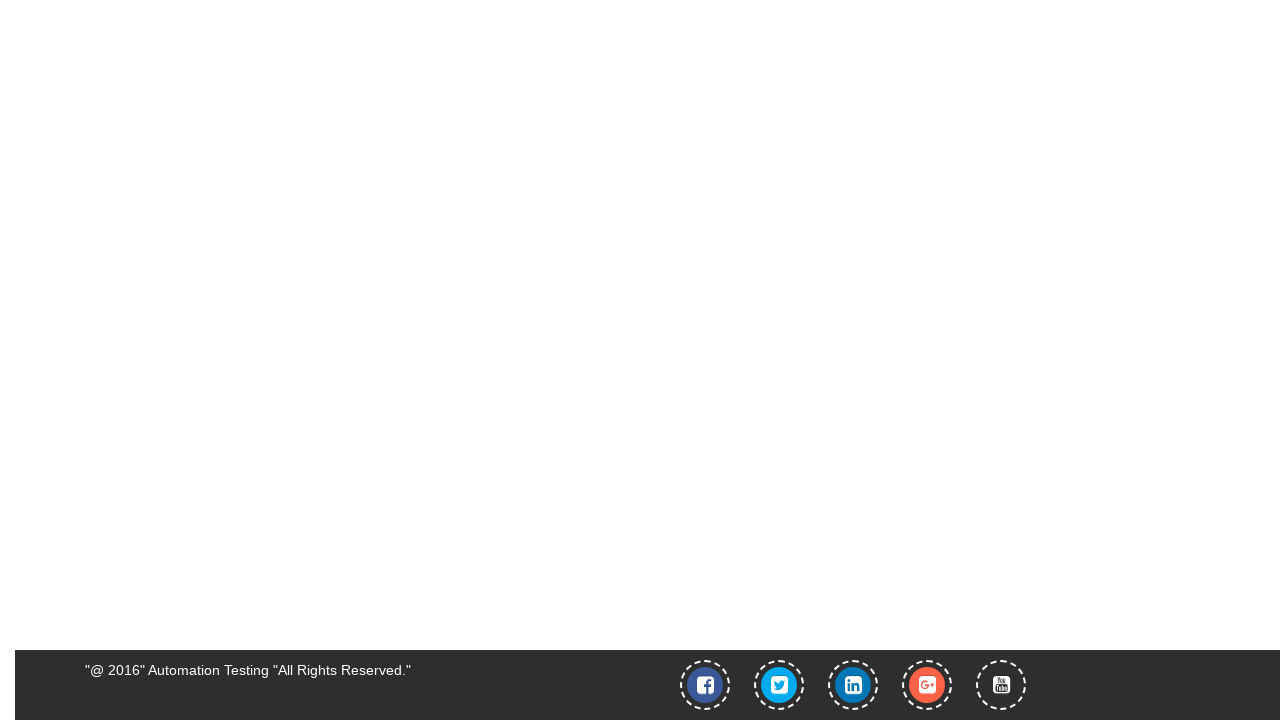

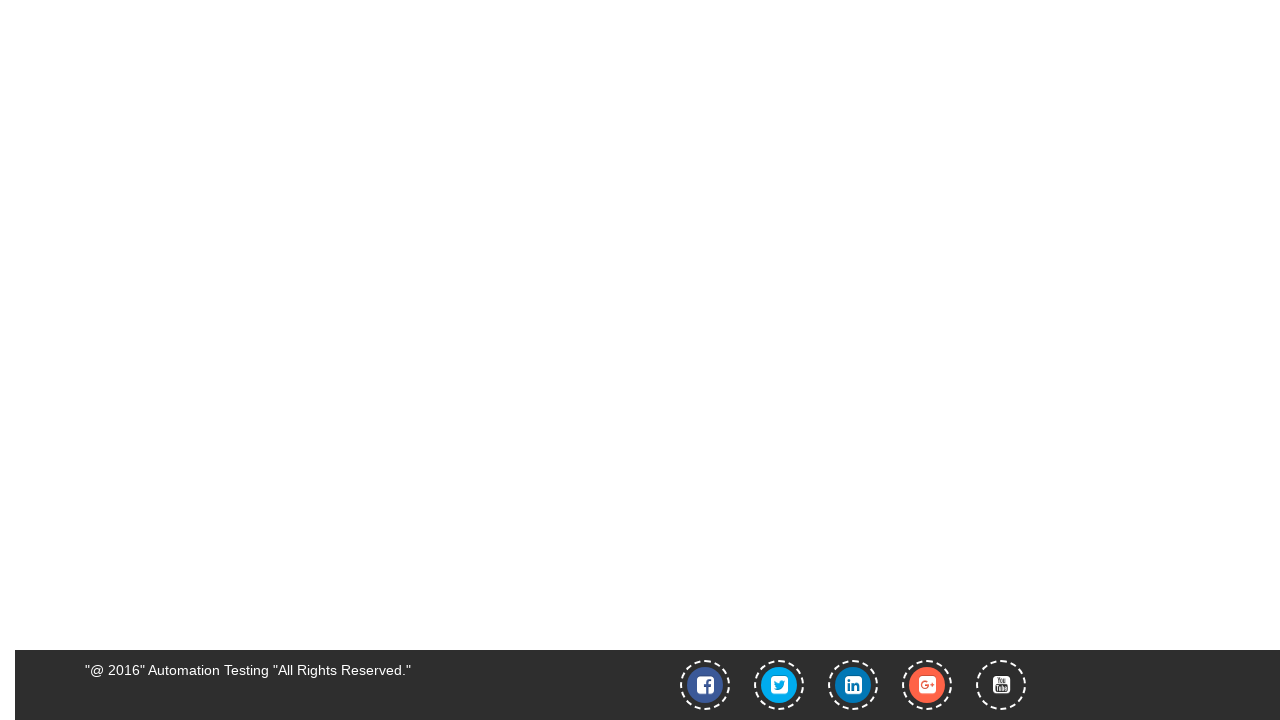